Tests hovering over the Add-ons menu on SpiceJet website and clicking on the SpiceFlex submenu item

Starting URL: https://www.spicejet.com/

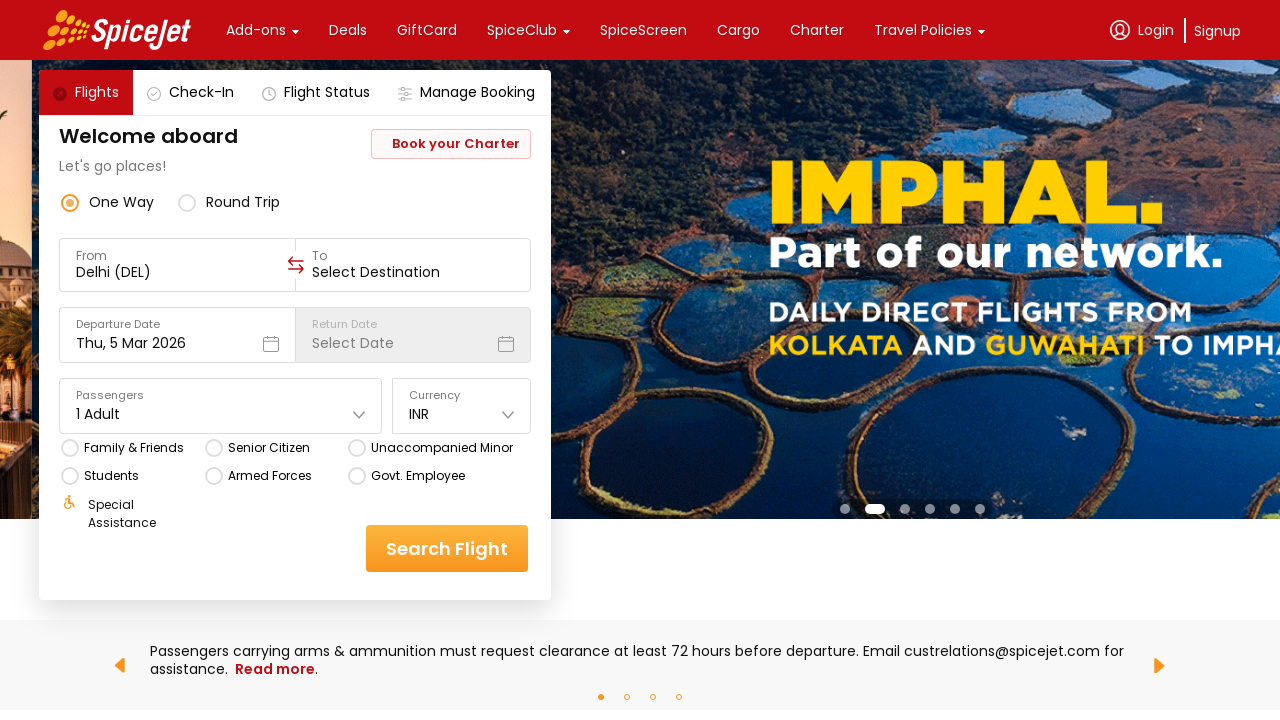

Located the Add-ons menu element
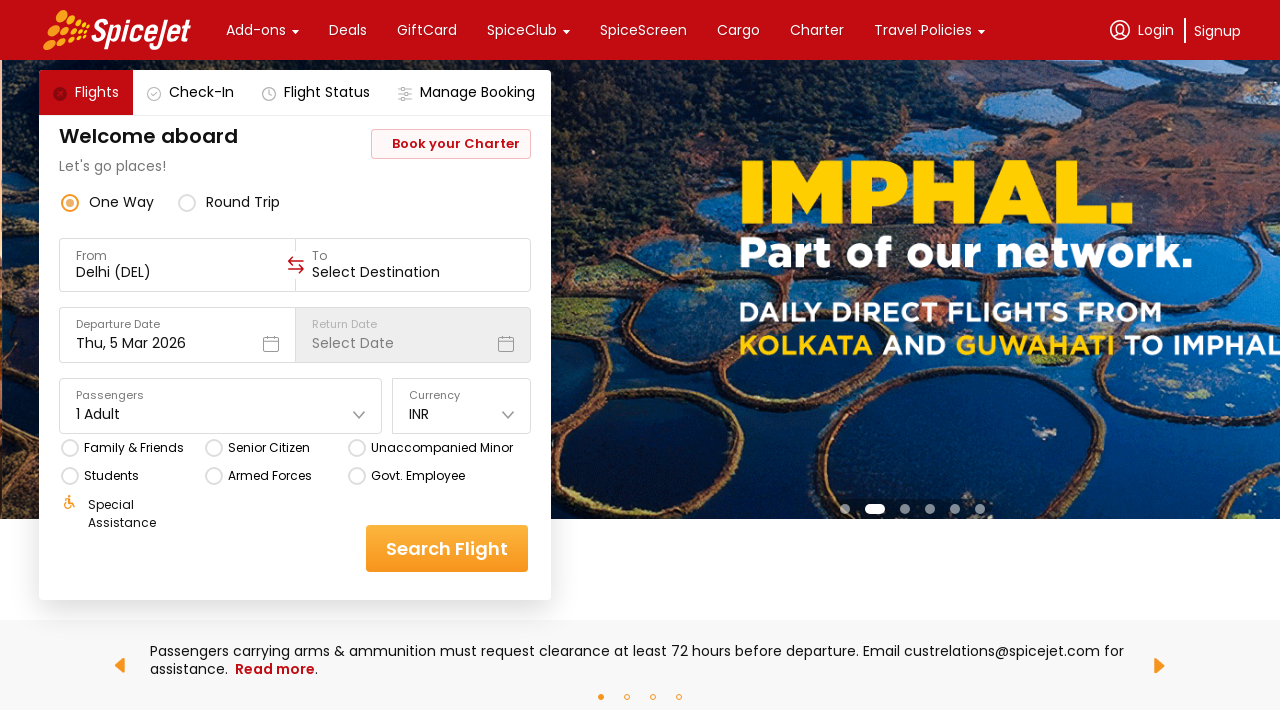

Hovered over the Add-ons menu to reveal submenu at (256, 30) on xpath=//div[contains(@class,'css-76zvg2 r-jwli3a r-ubezar r-16dba41 r-1pzd9i8') 
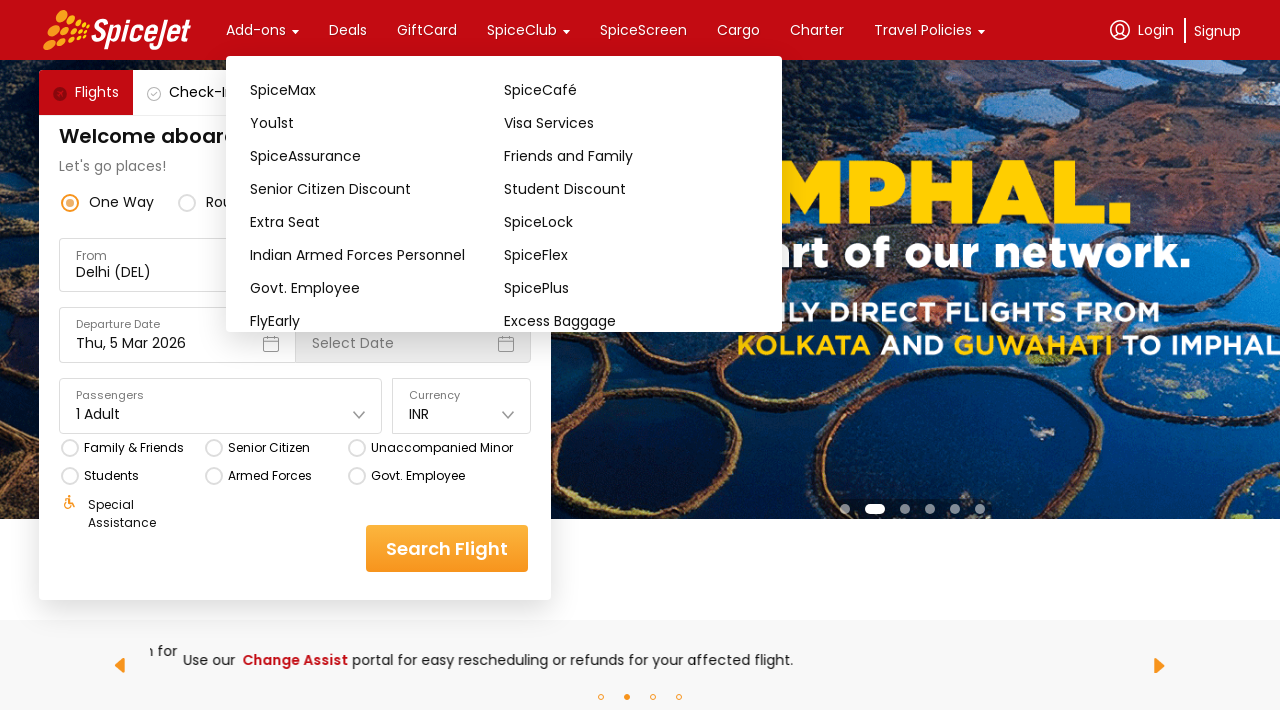

Clicked on the SpiceFlex submenu item at (631, 255) on xpath=//div[contains(@class,'css-76zvg2 r-homxoj r-ubezar') and contains(text(),
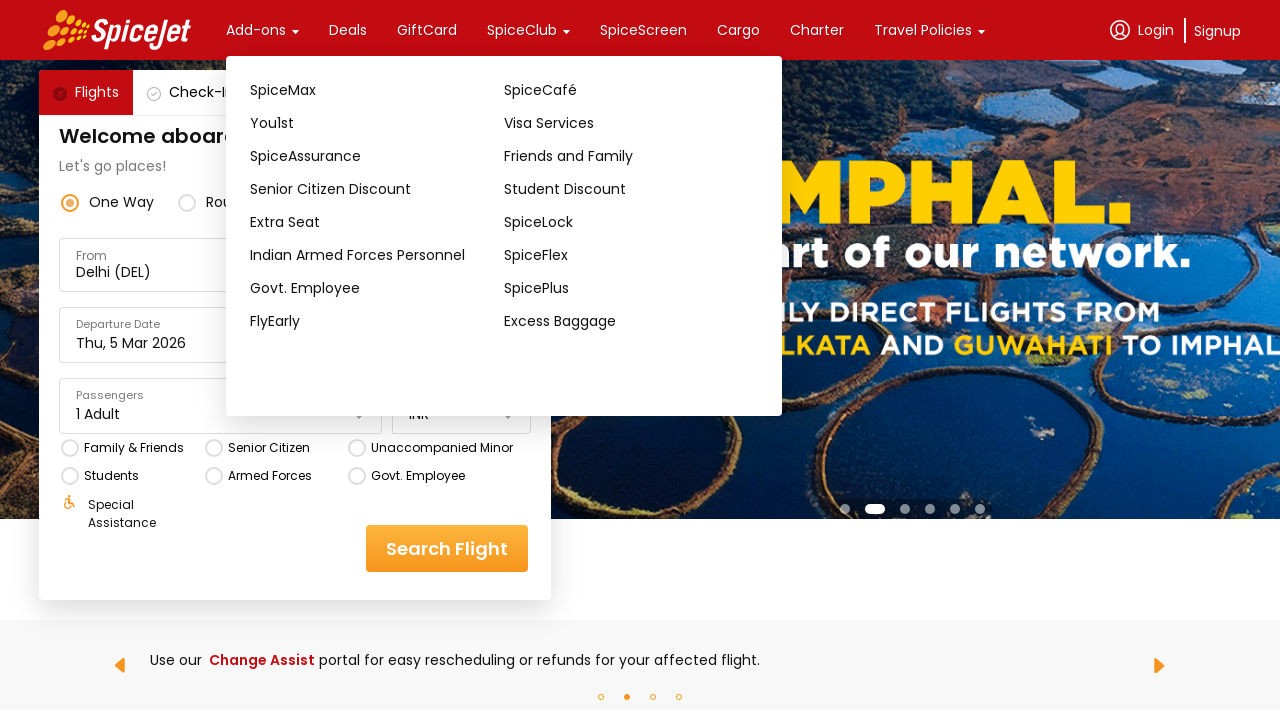

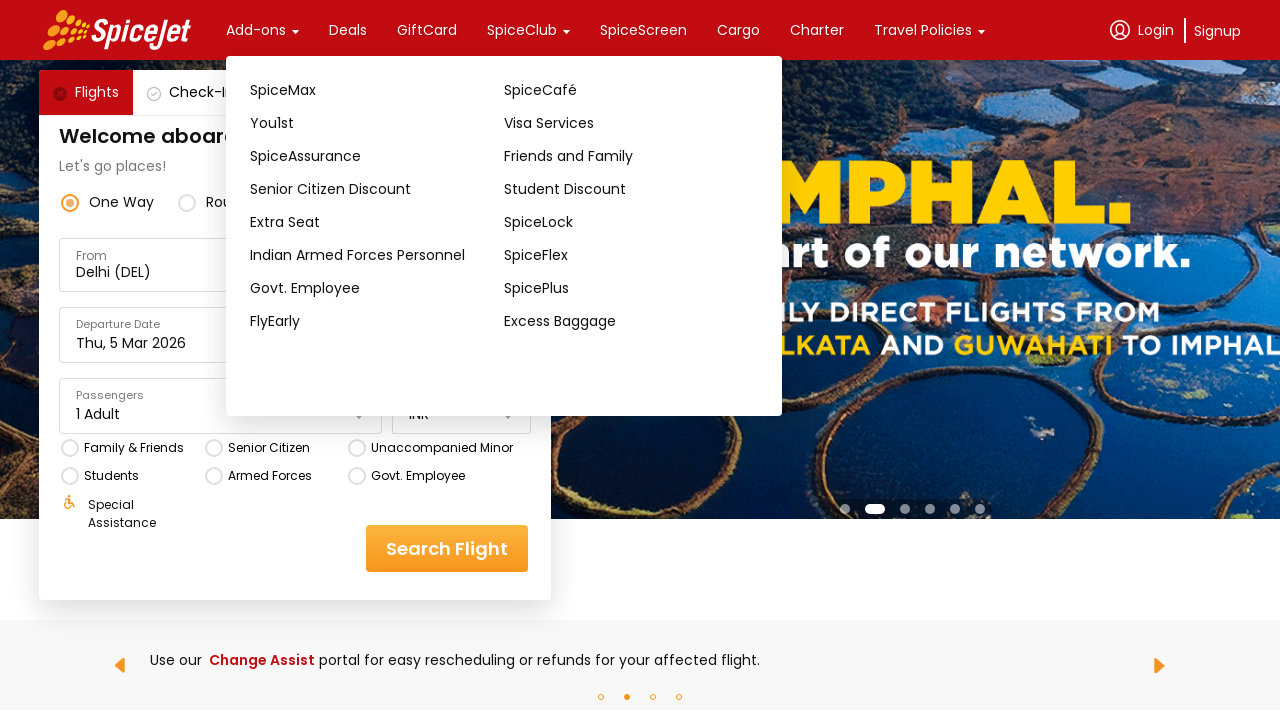